Tests Sprint 1 of the sample application lifecycle by filling a name field and navigating to the next sprint.

Starting URL: https://ultimateqa.com/sample-application-lifecycle-sprint-1/

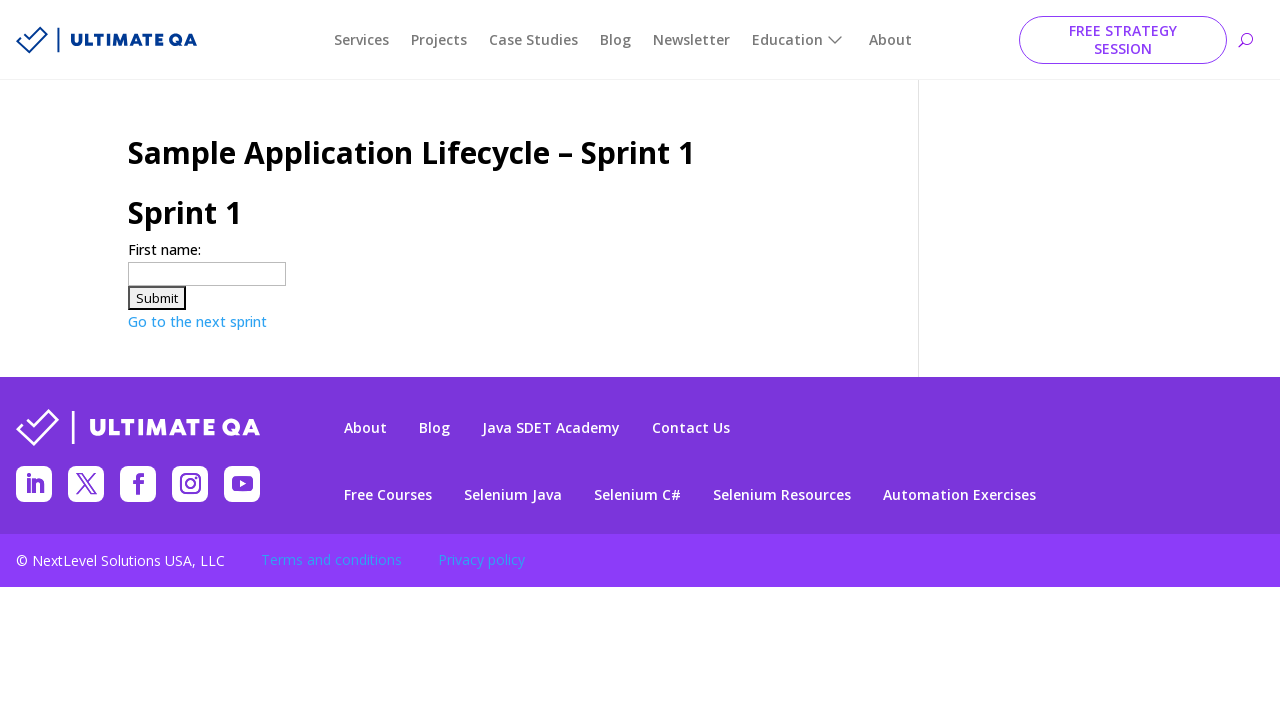

Clicked on the name textbox at (207, 274) on internal:role=textbox
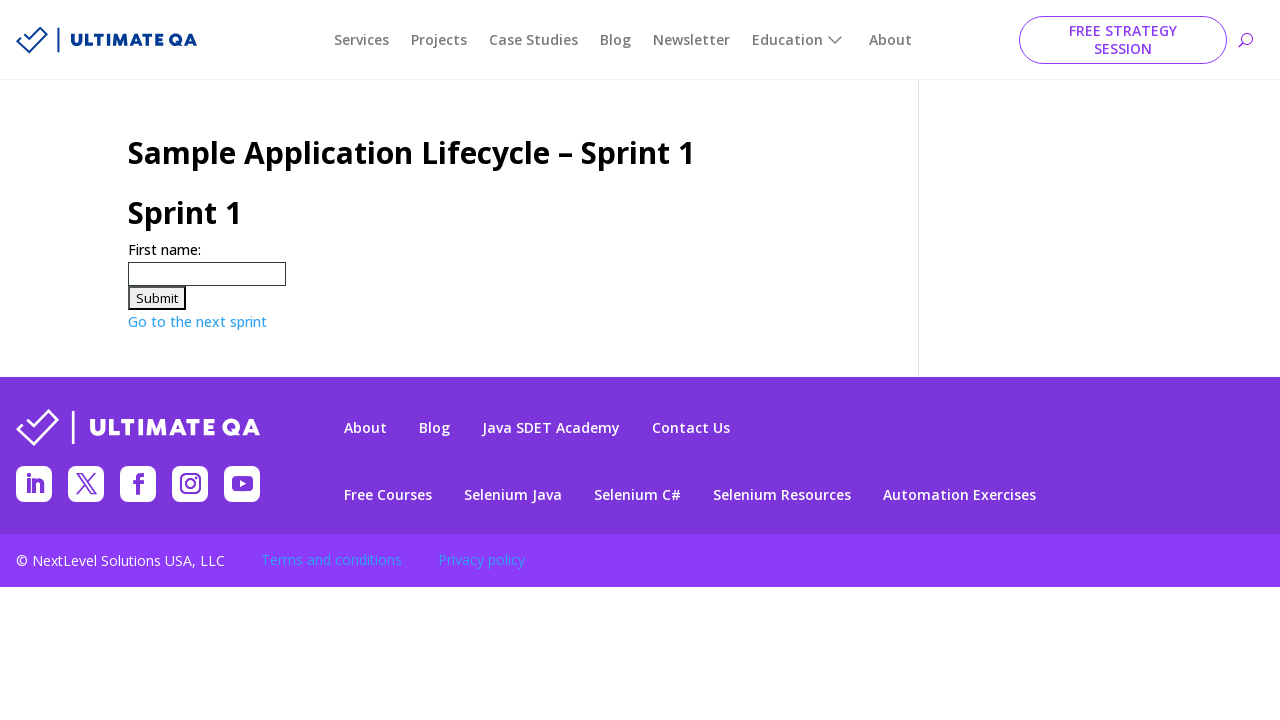

Filled name field with 'Carlos Martinez' on internal:role=textbox
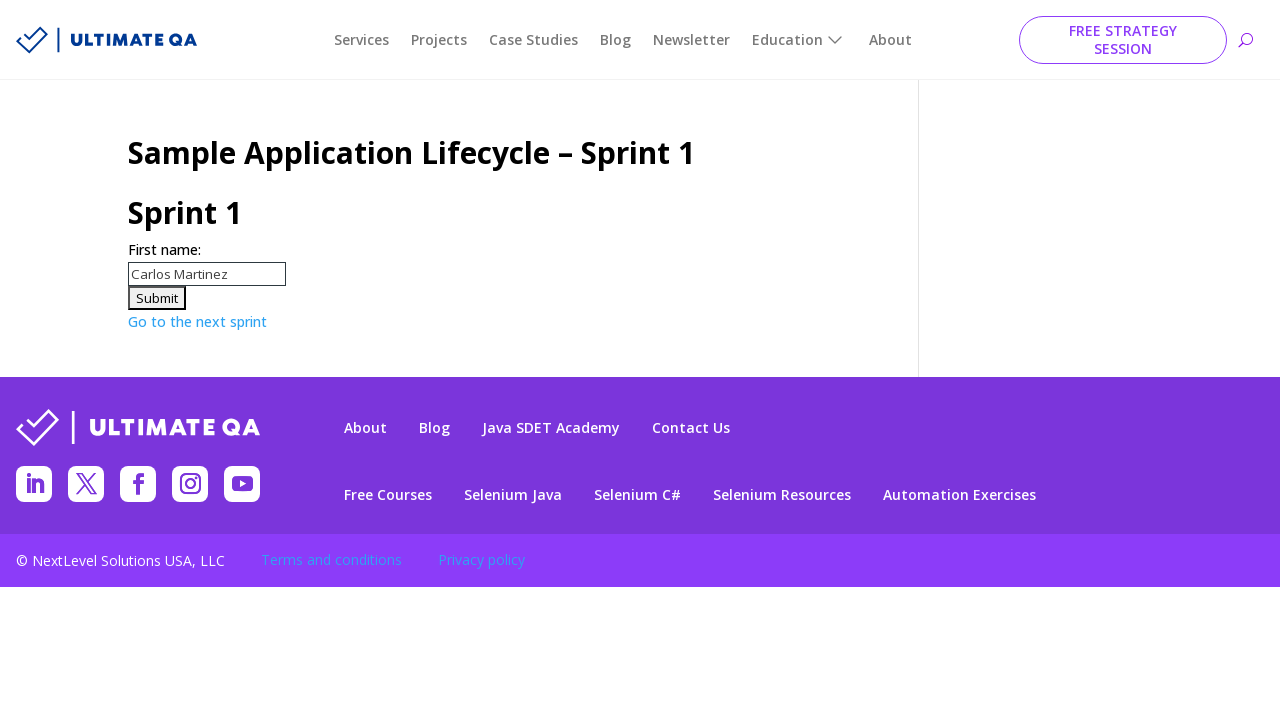

Clicked 'Go to the next sprint' link to navigate to Sprint 2 at (198, 321) on xpath=//a[contains(text(),'Go to the next sprint')]
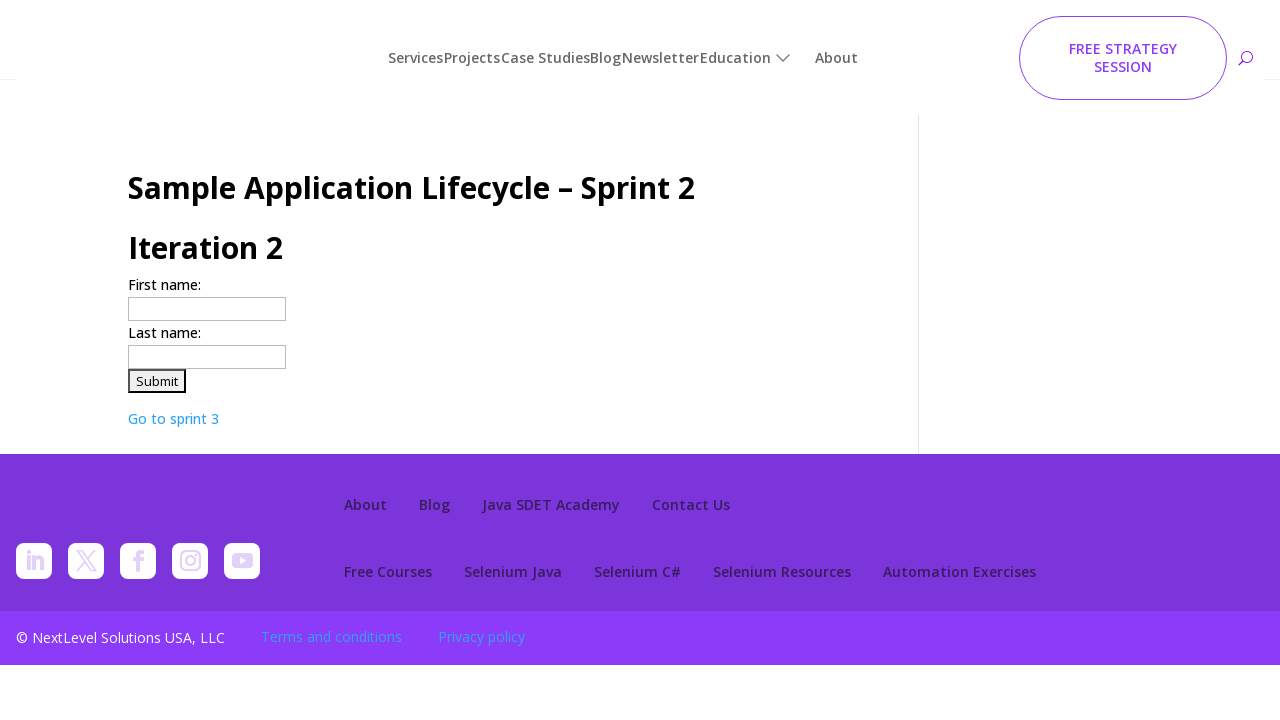

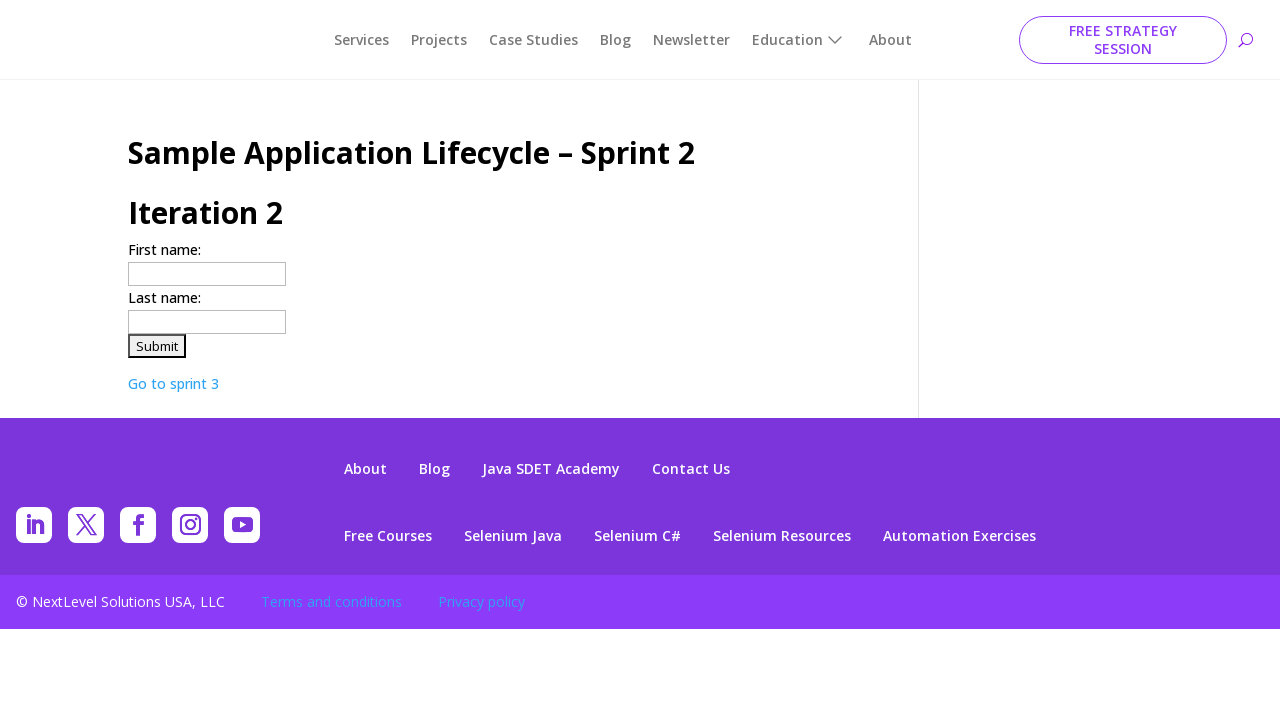